Navigates to the NDTV Sports cricket page to verify it loads correctly

Starting URL: https://sports.ndtv.com/cricket#pfrom=gadgets-globalnav

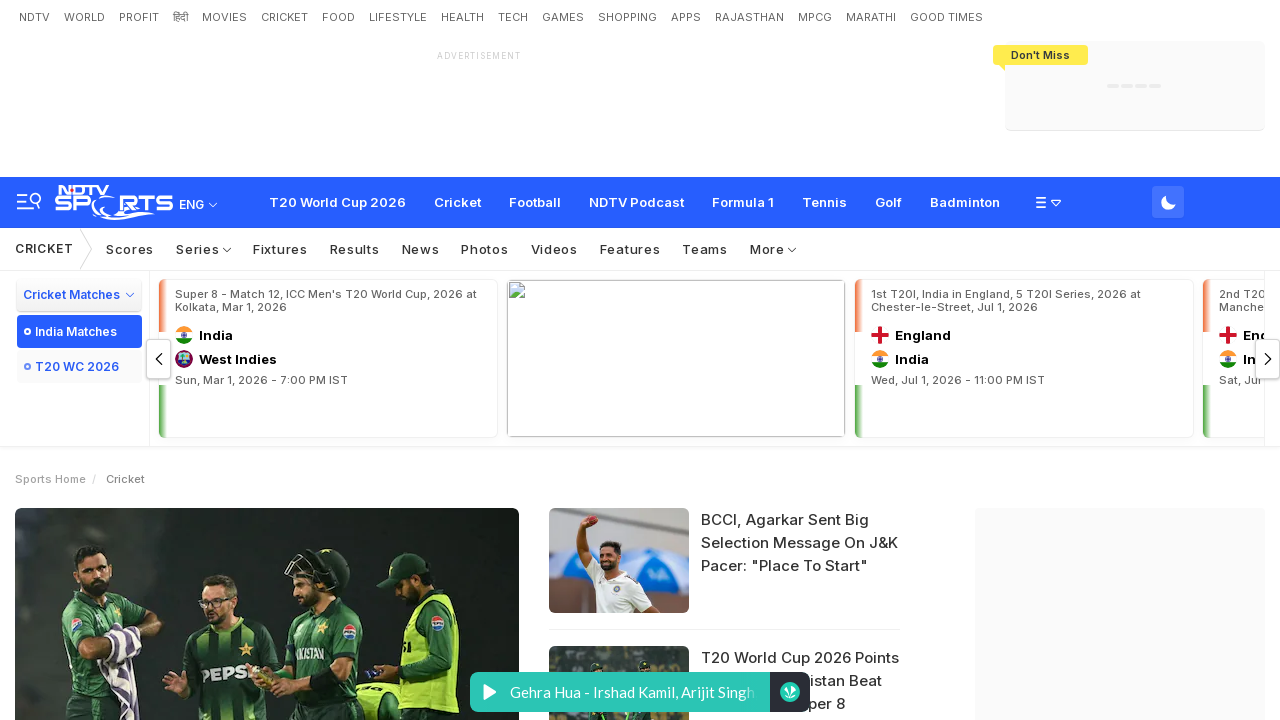

Waited for NDTV Sports cricket page to load (DOM content loaded)
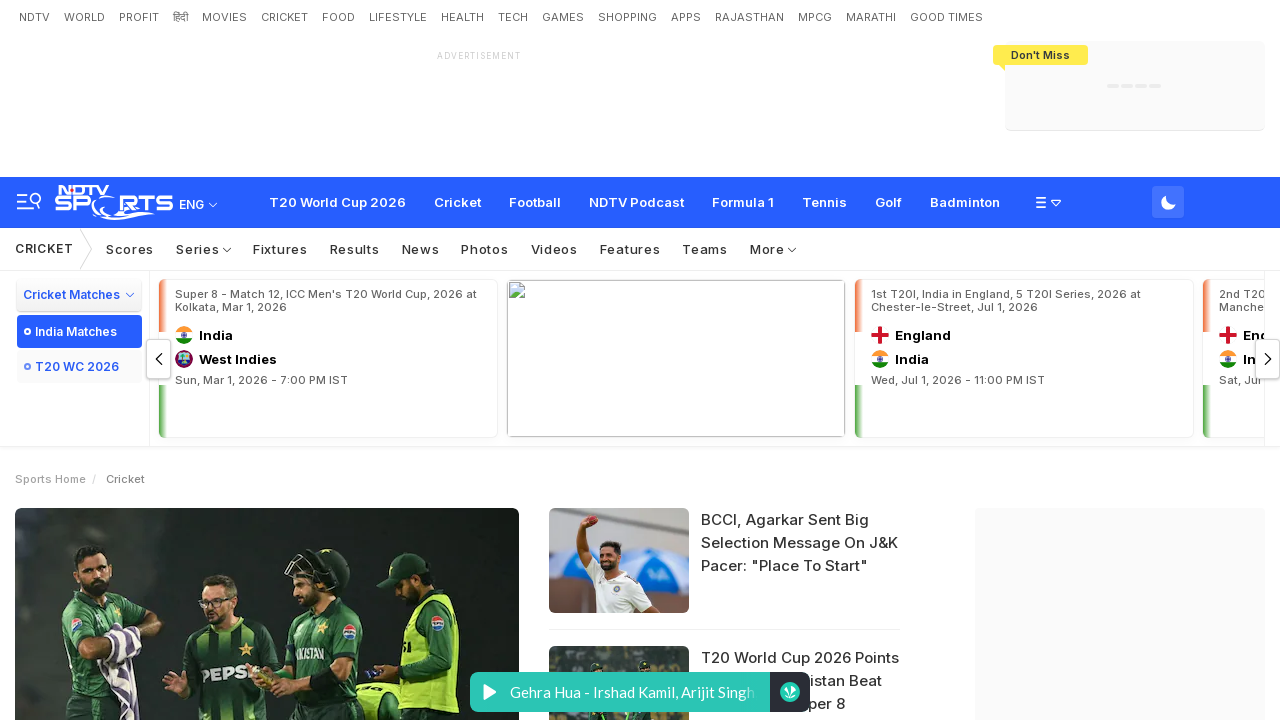

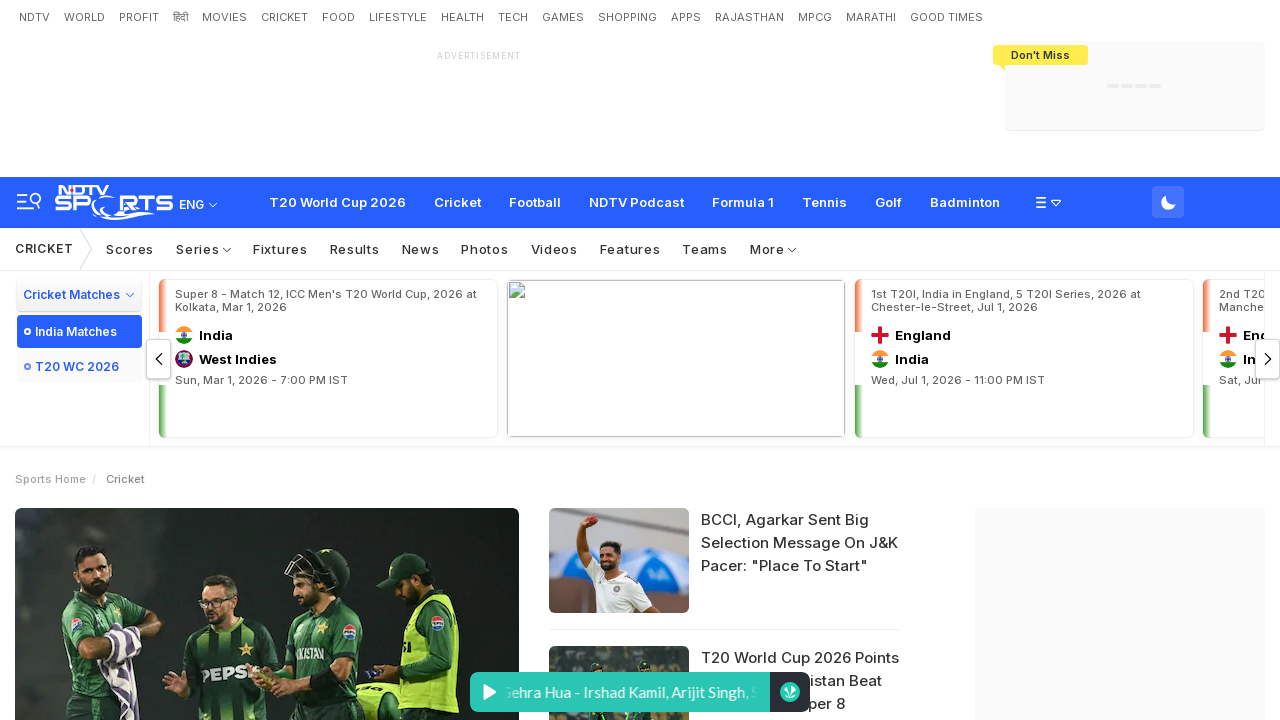